Tests explicit wait functionality by waiting for a price element to display "$100", then clicking a Book button, calculating a mathematical answer based on a displayed input value, and submitting the result.

Starting URL: http://suninjuly.github.io/explicit_wait2.html

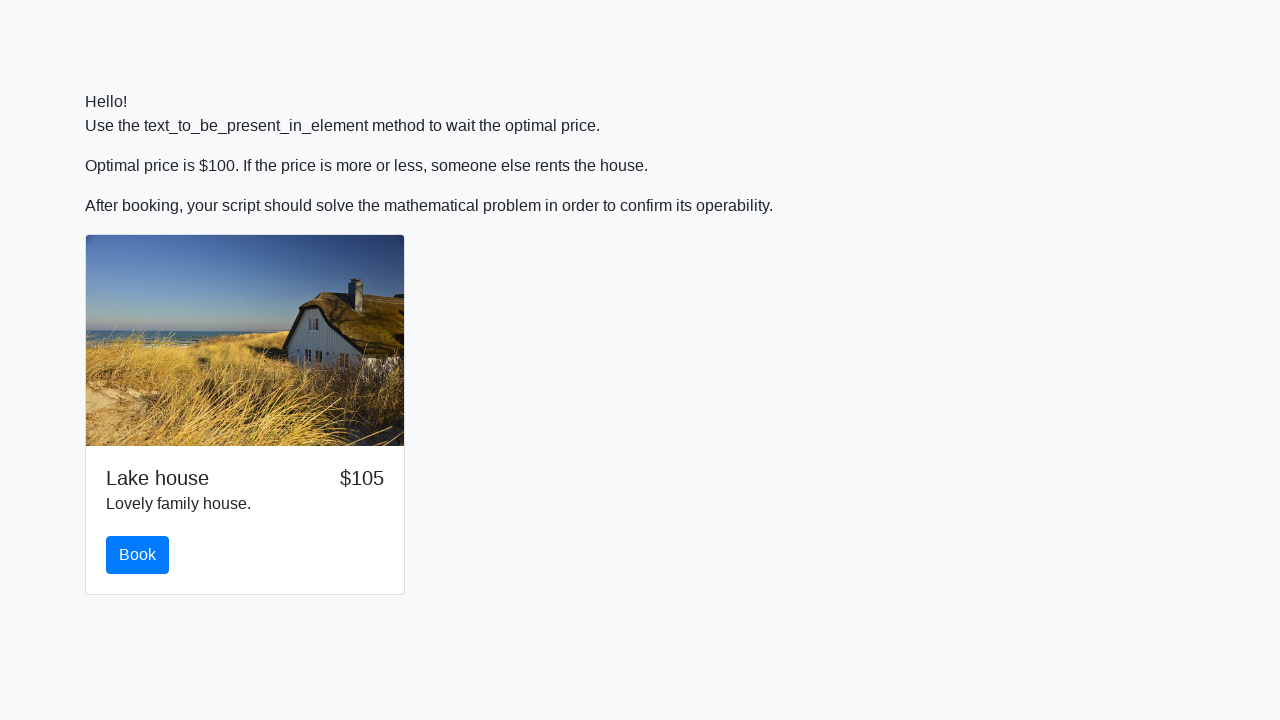

Navigated to explicit wait test page
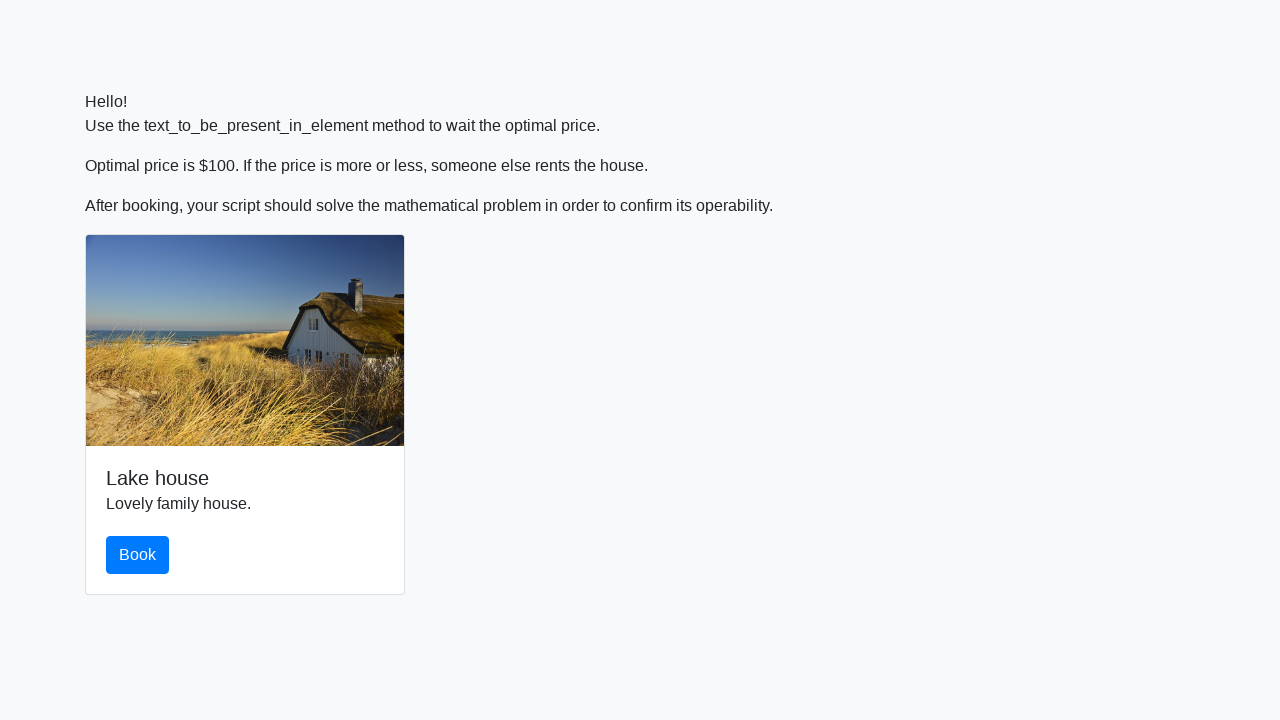

Price element displayed '$100' after explicit wait
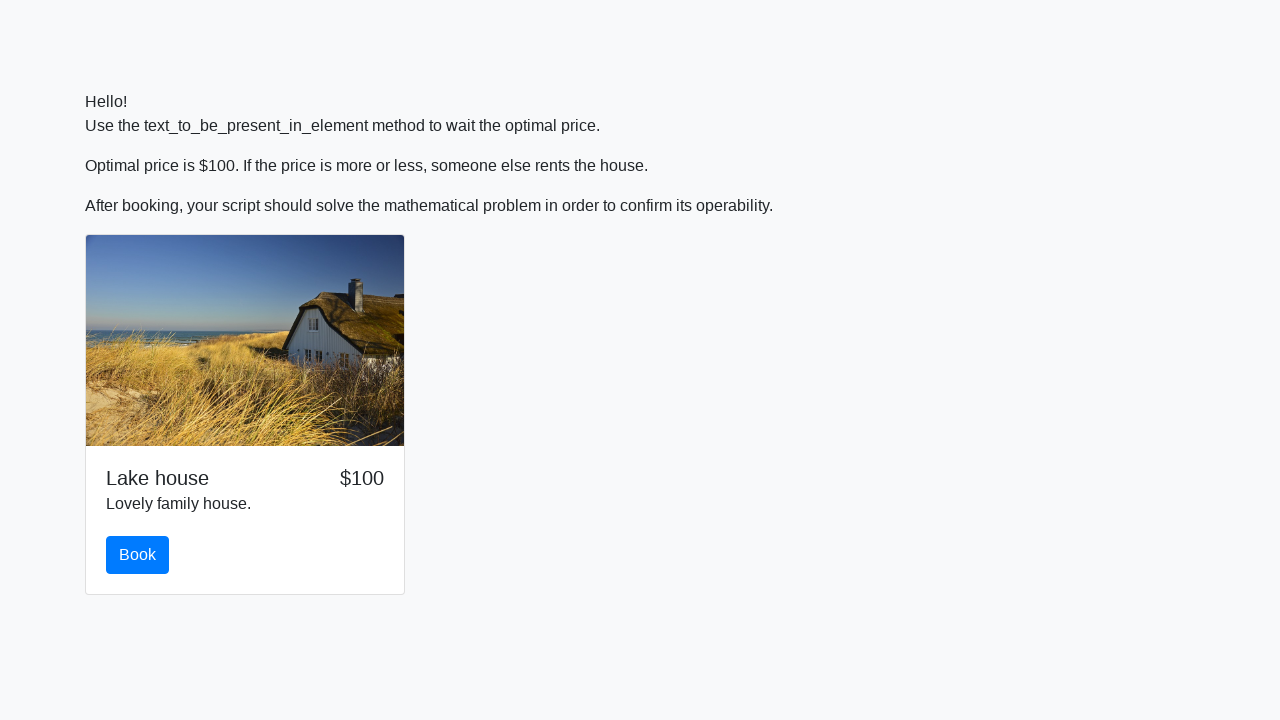

Clicked the Book button at (138, 555) on #book
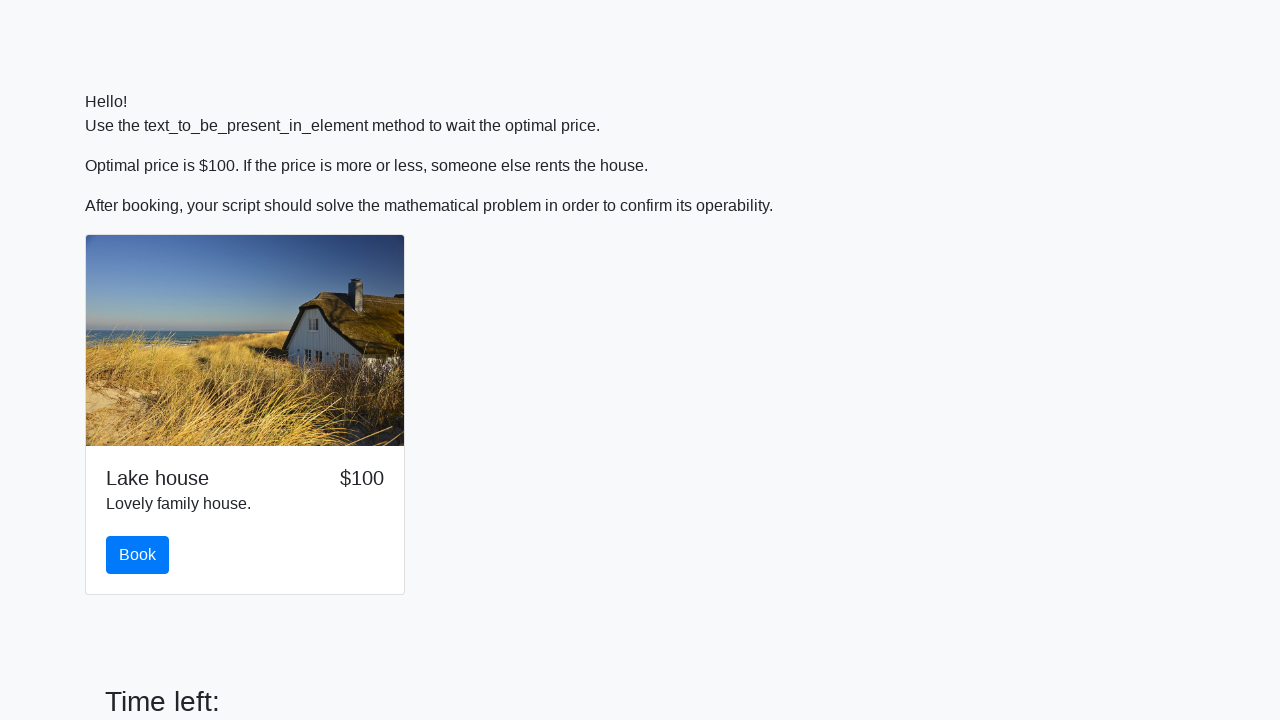

Retrieved input value: 713
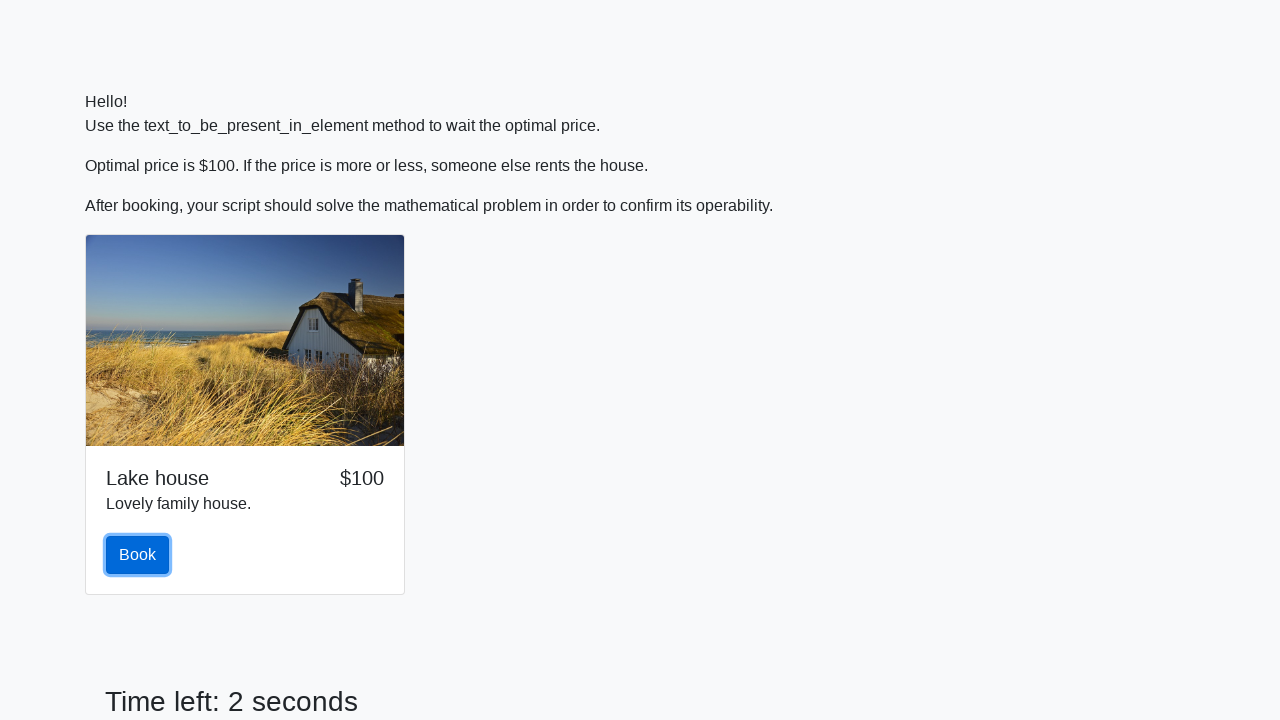

Calculated answer: 0.5263389883917794
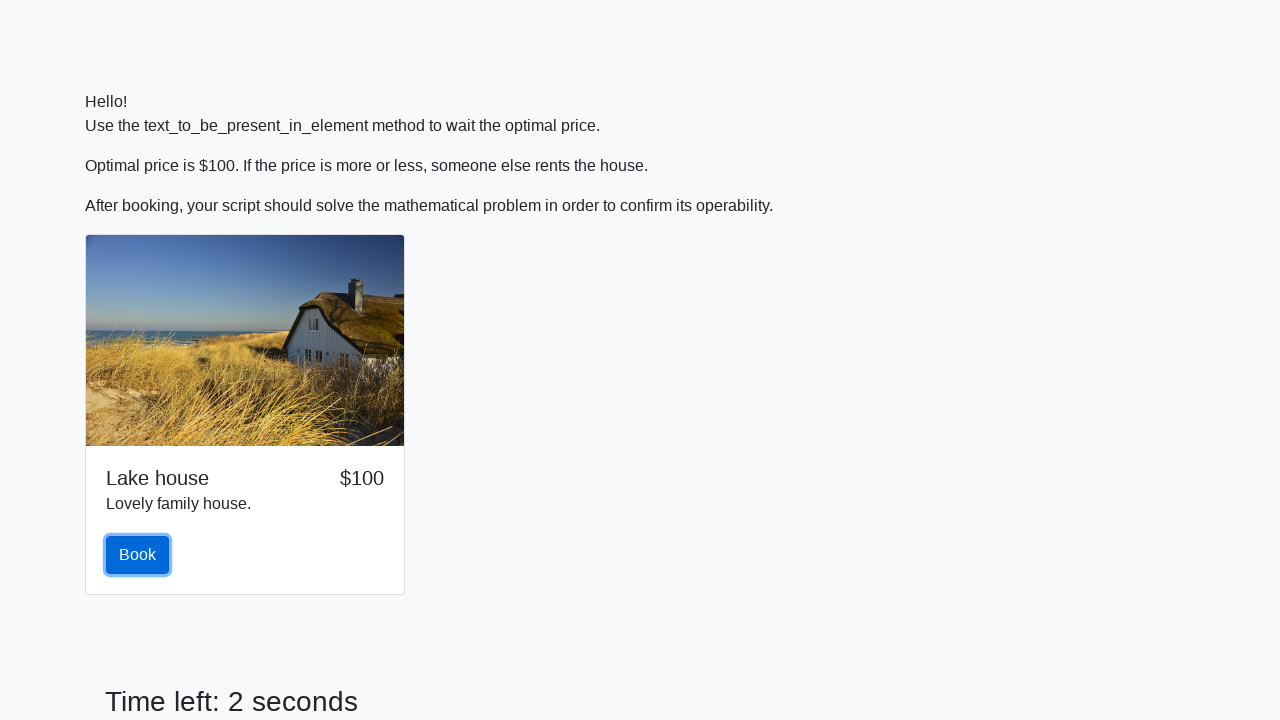

Filled answer field with calculated result on #answer
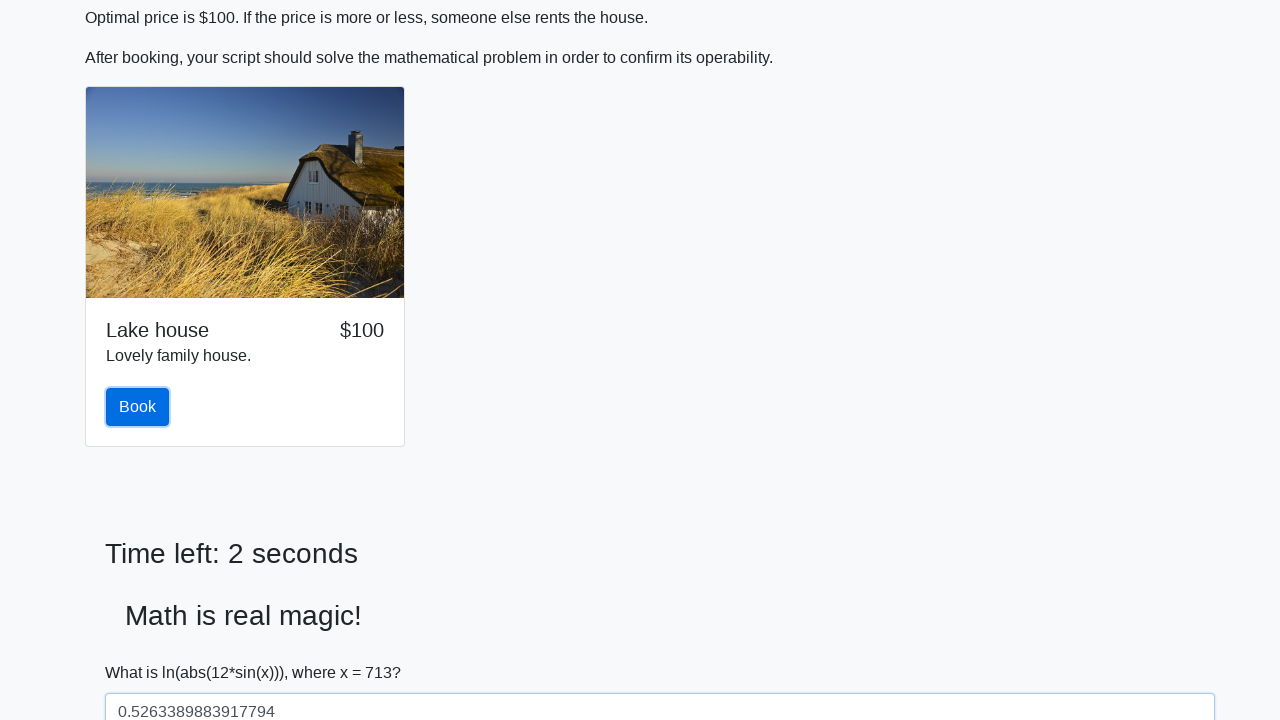

Clicked submit button to solve at (143, 651) on #solve
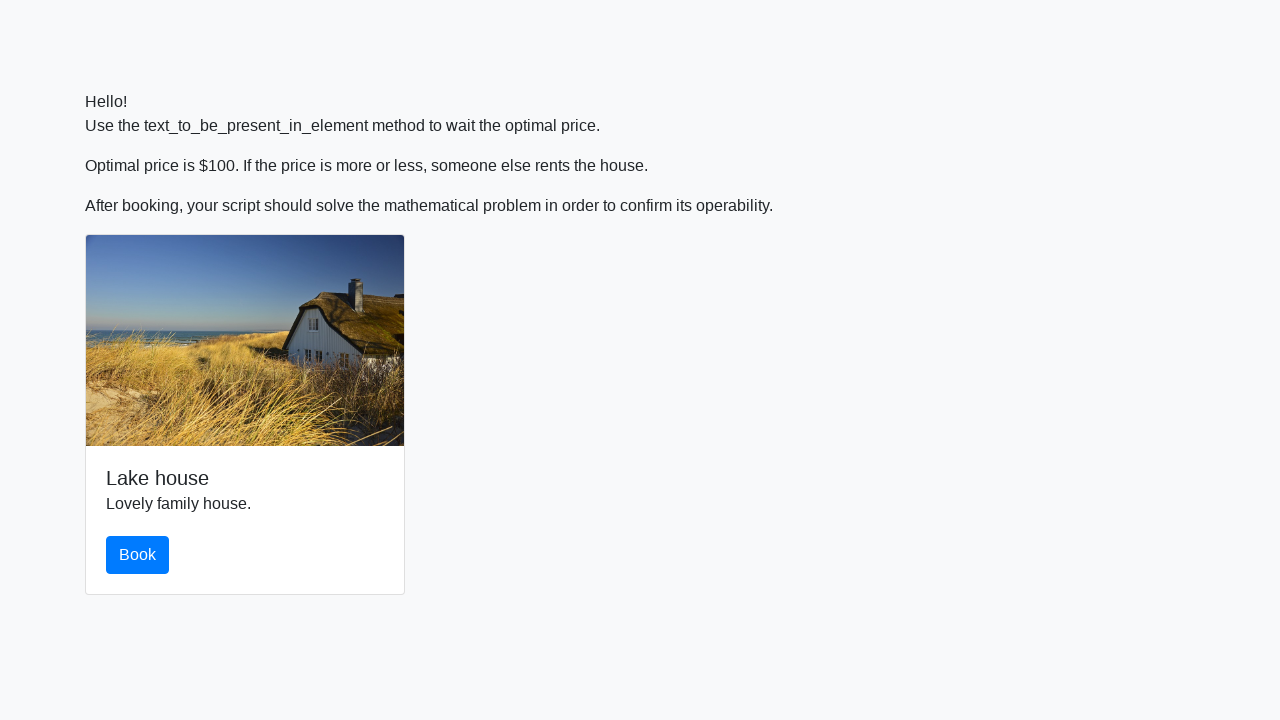

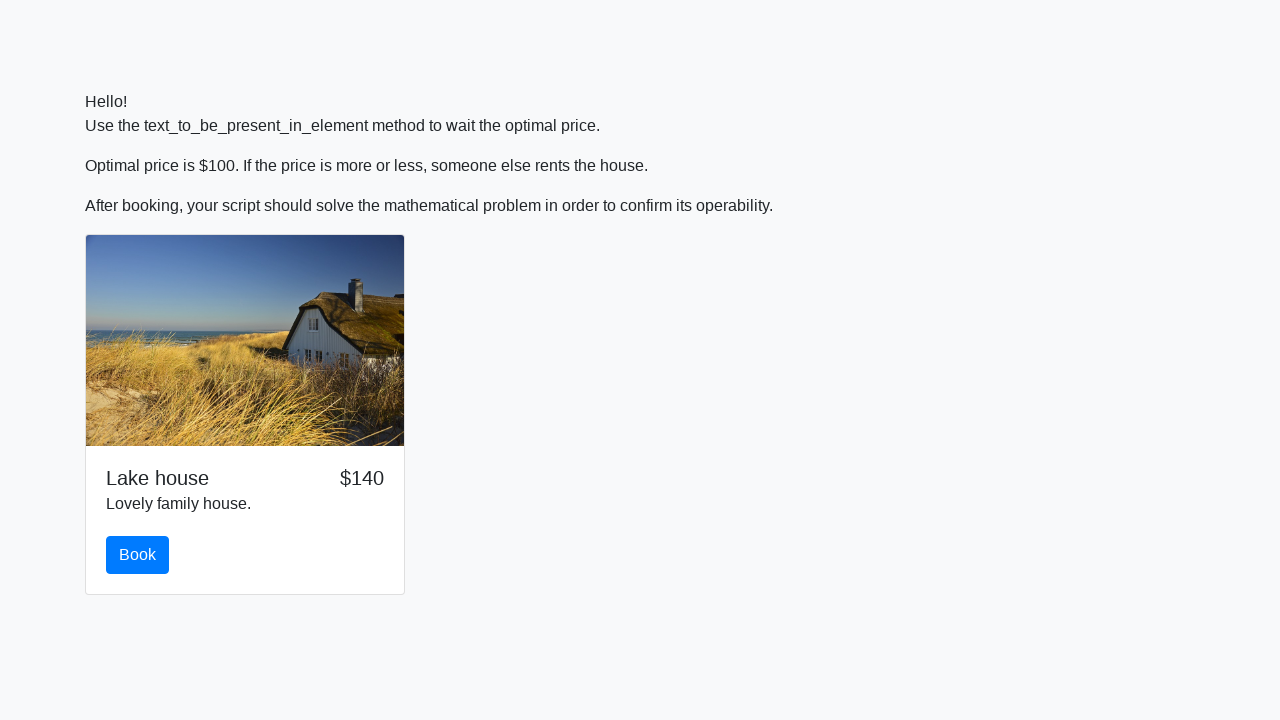